Tests the selenium detector page by filling in token fields and clicking the test button to verify detection passes

Starting URL: https://hmaker.github.io/selenium-detector/

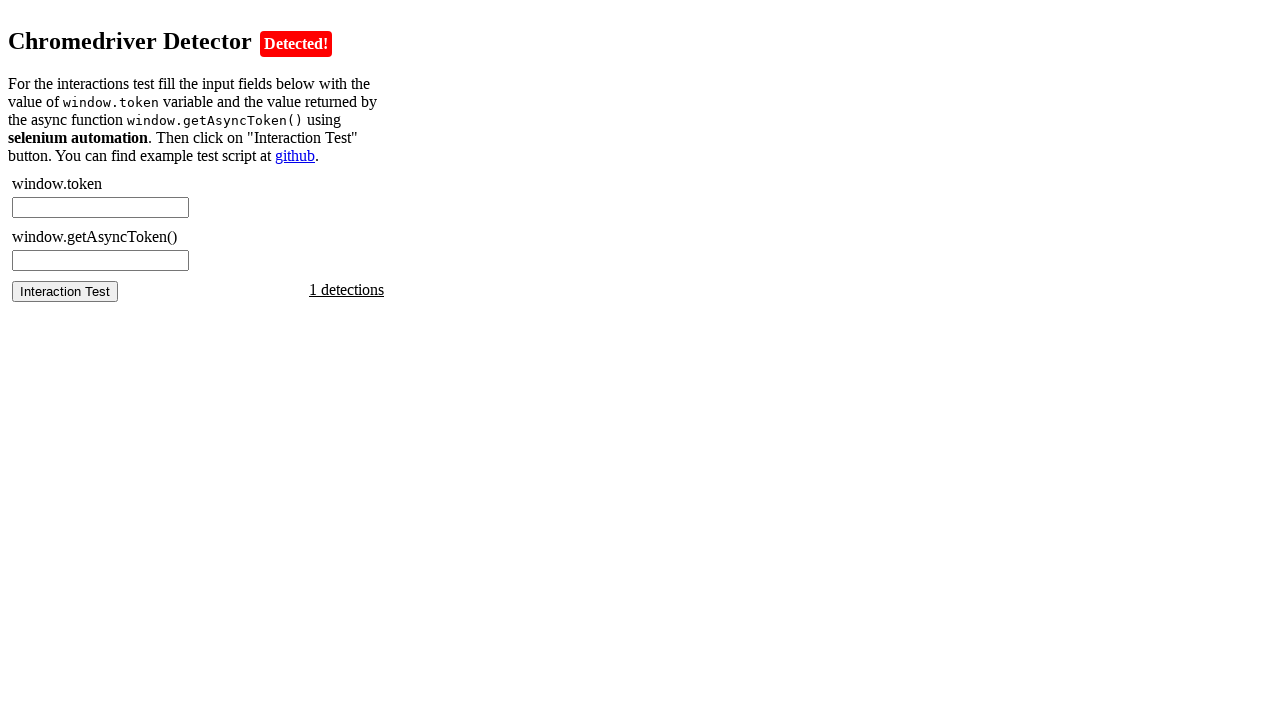

Waited for chromedriver token field to load
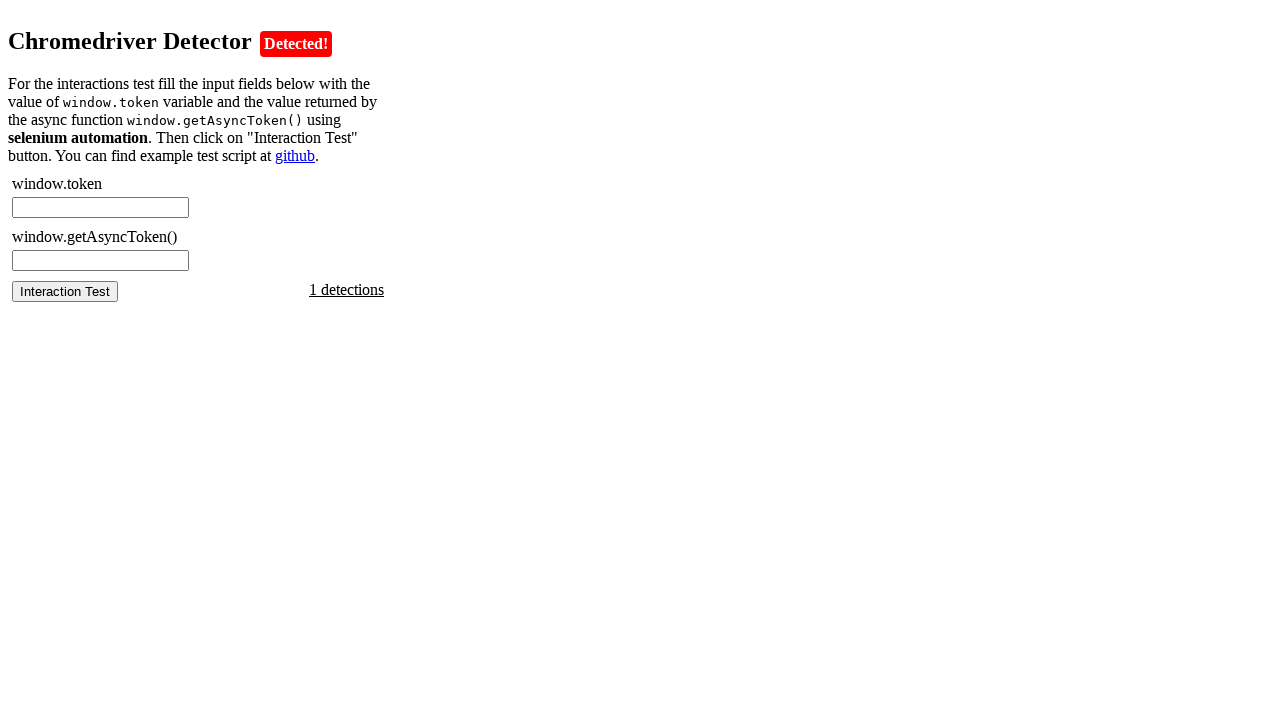

Retrieved token from window object
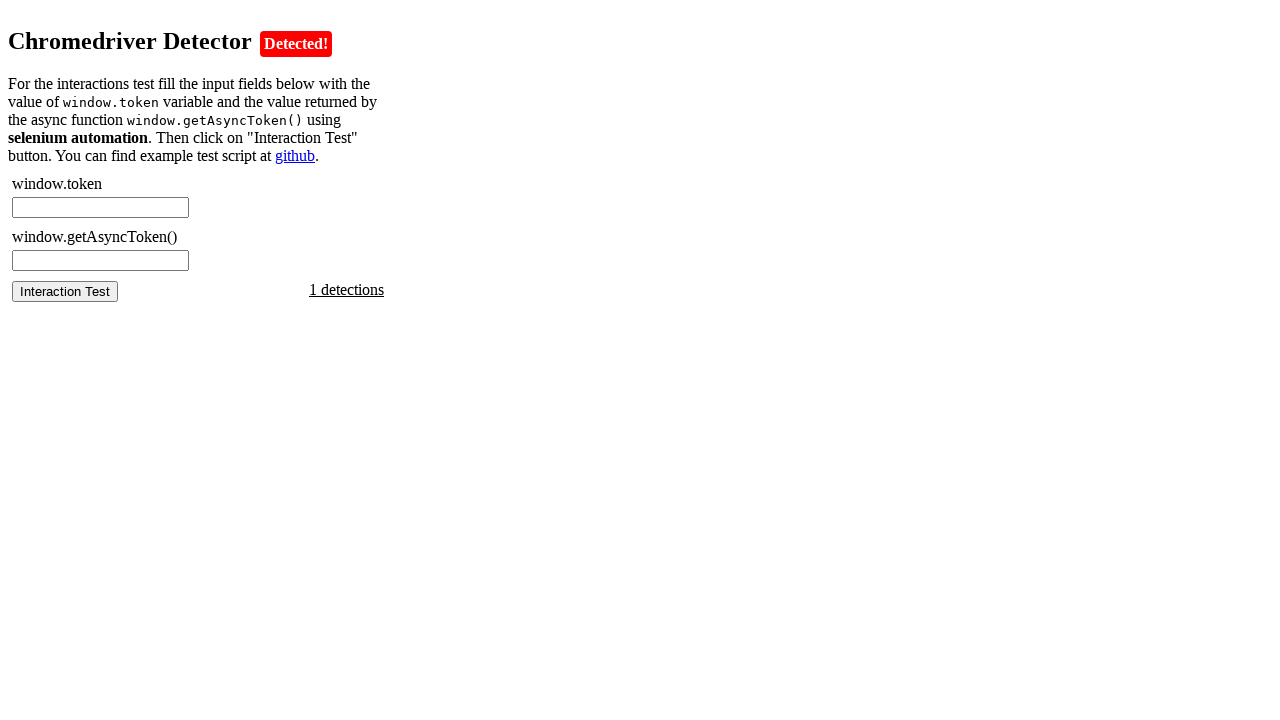

Filled chromedriver token field with retrieved token on #chromedriver-token
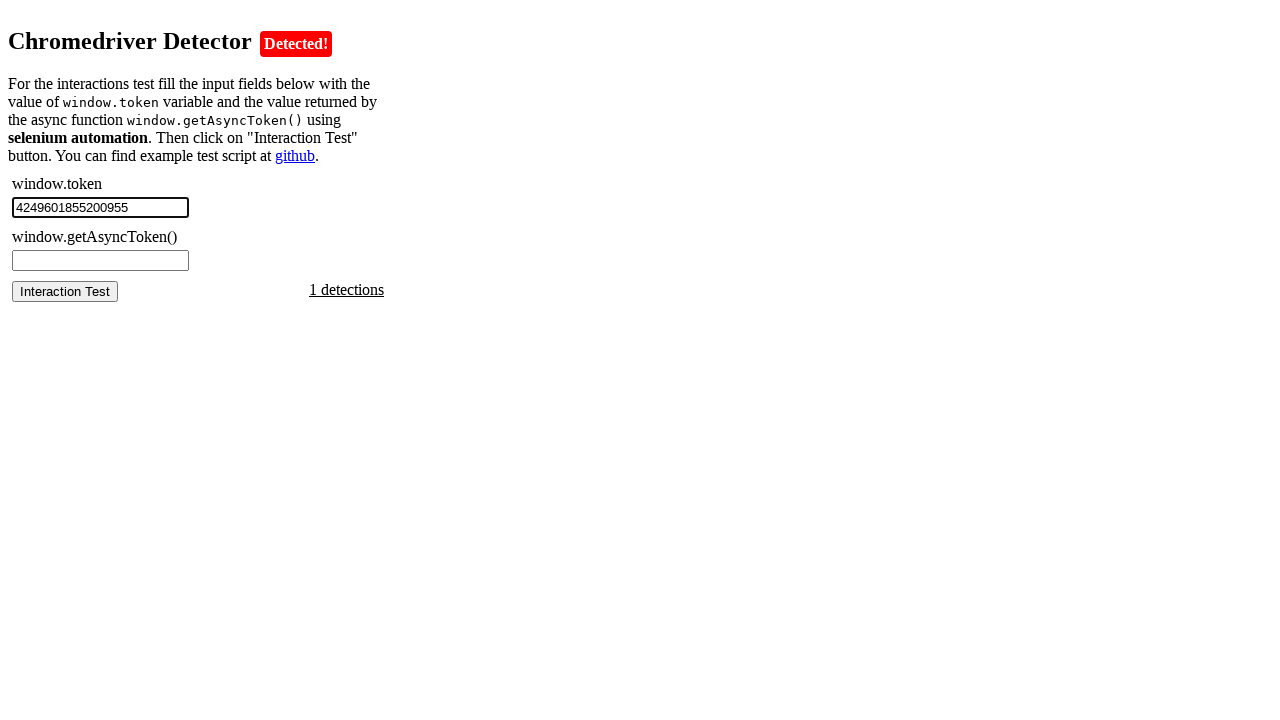

Retrieved async token from window object
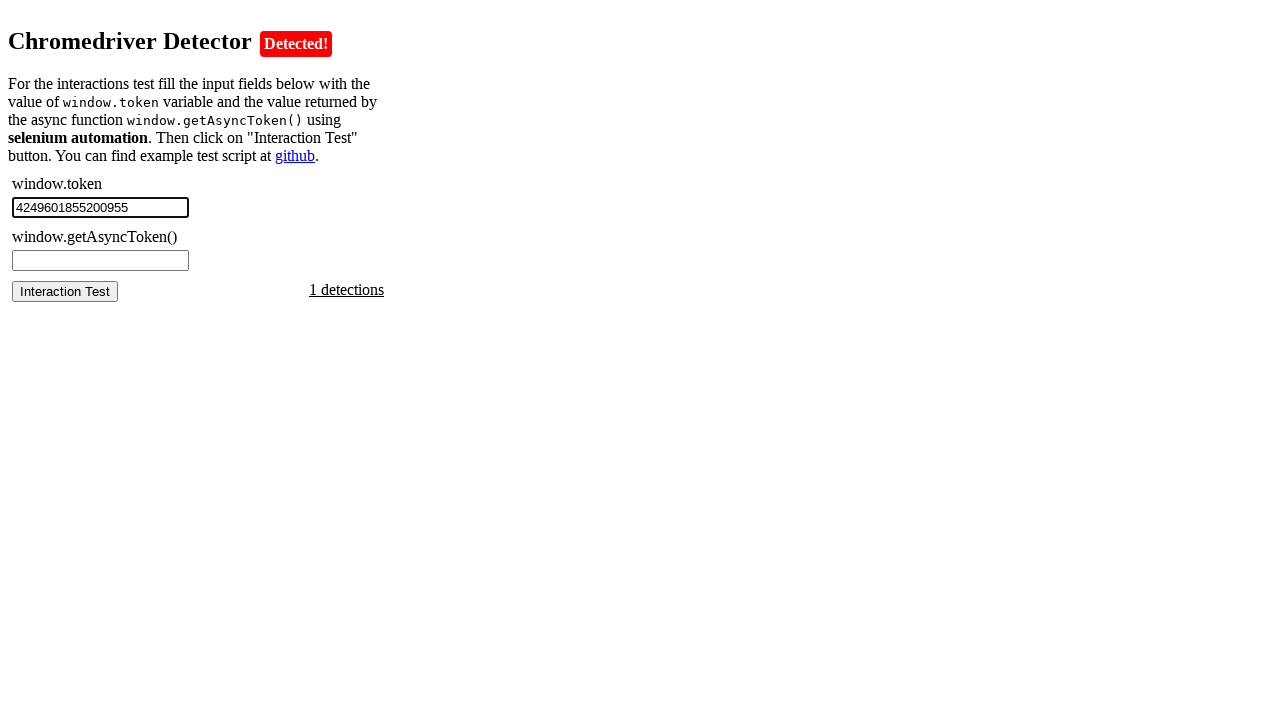

Filled async token field with retrieved async token on #chromedriver-asynctoken
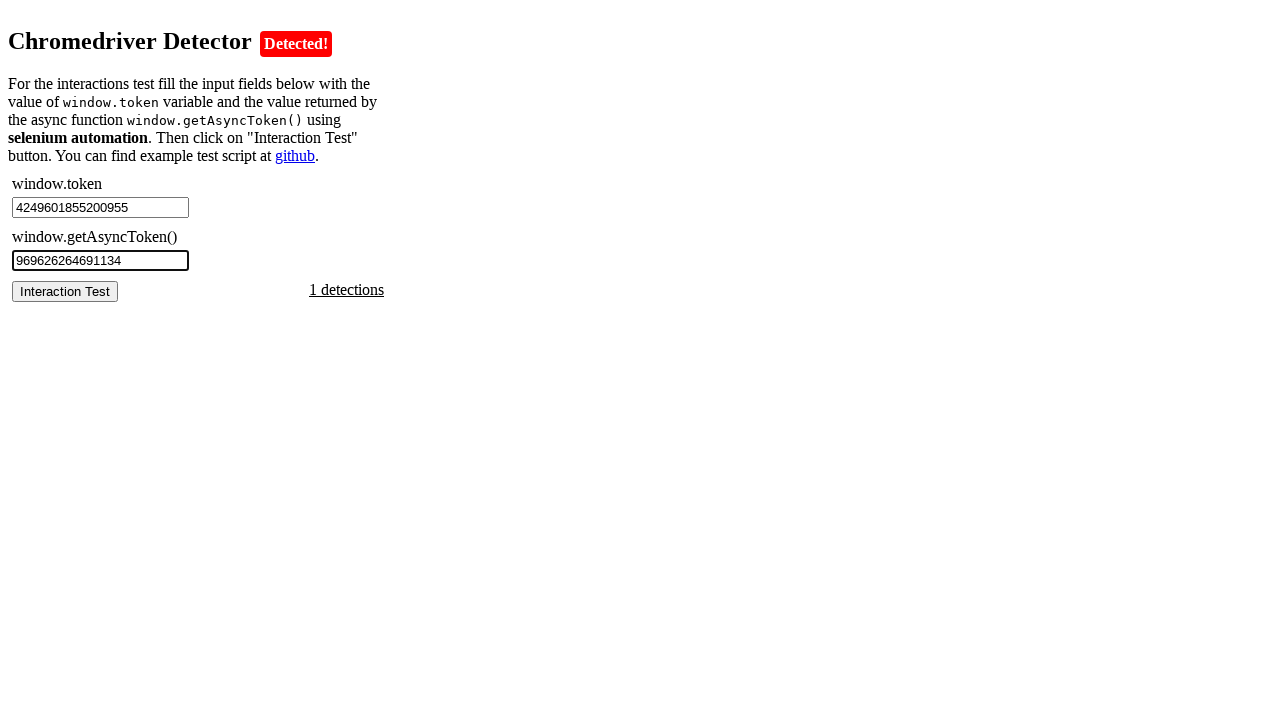

Clicked the test button to verify selenium detection at (65, 291) on #chromedriver-test
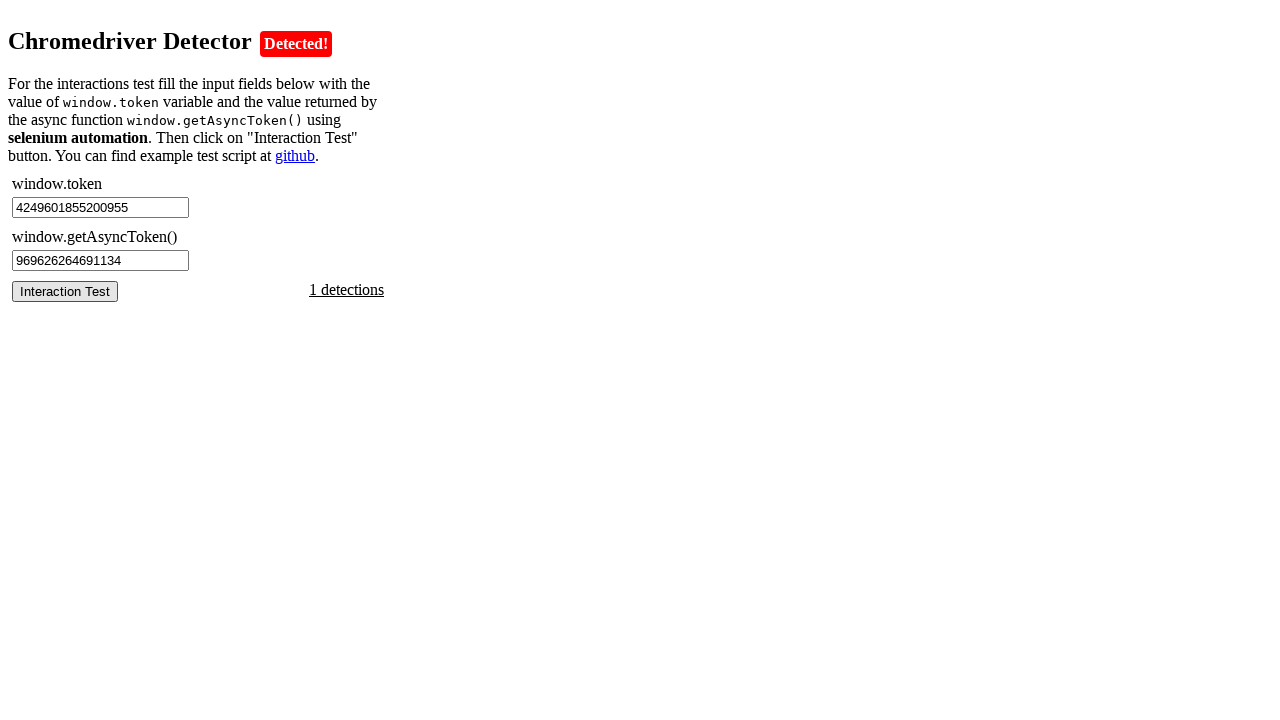

Test result displayed - selenium detector verification complete
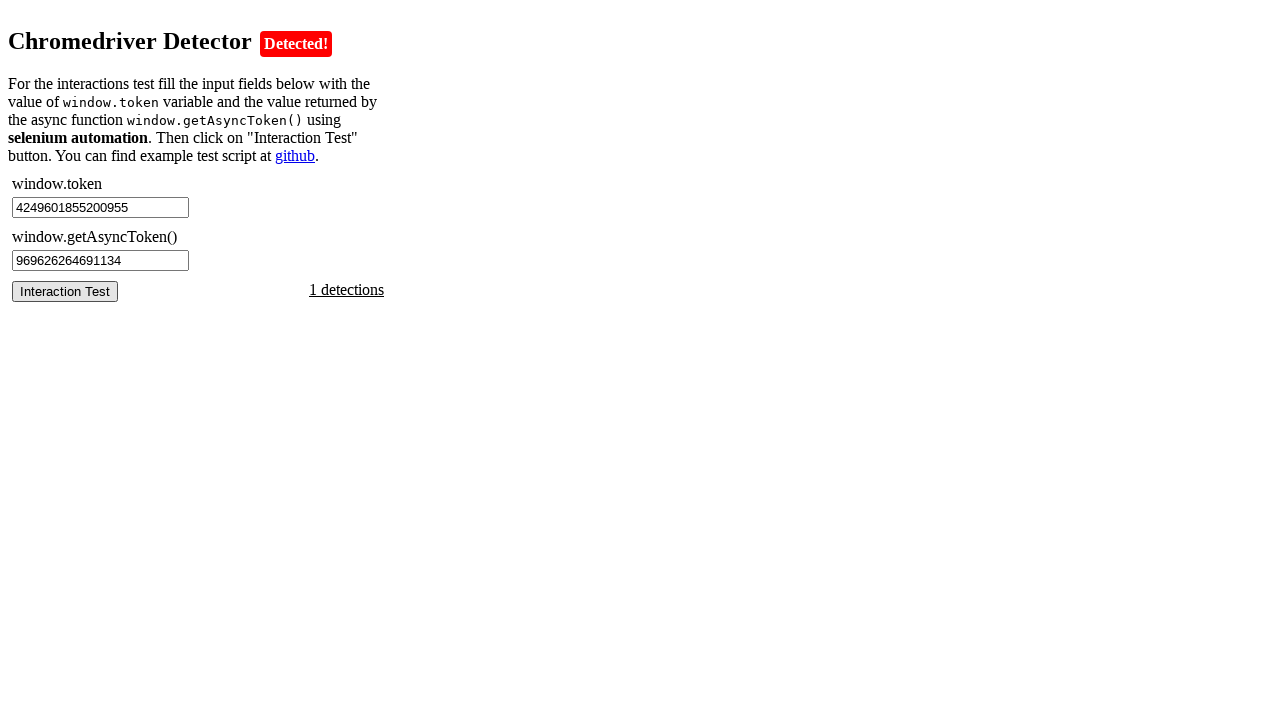

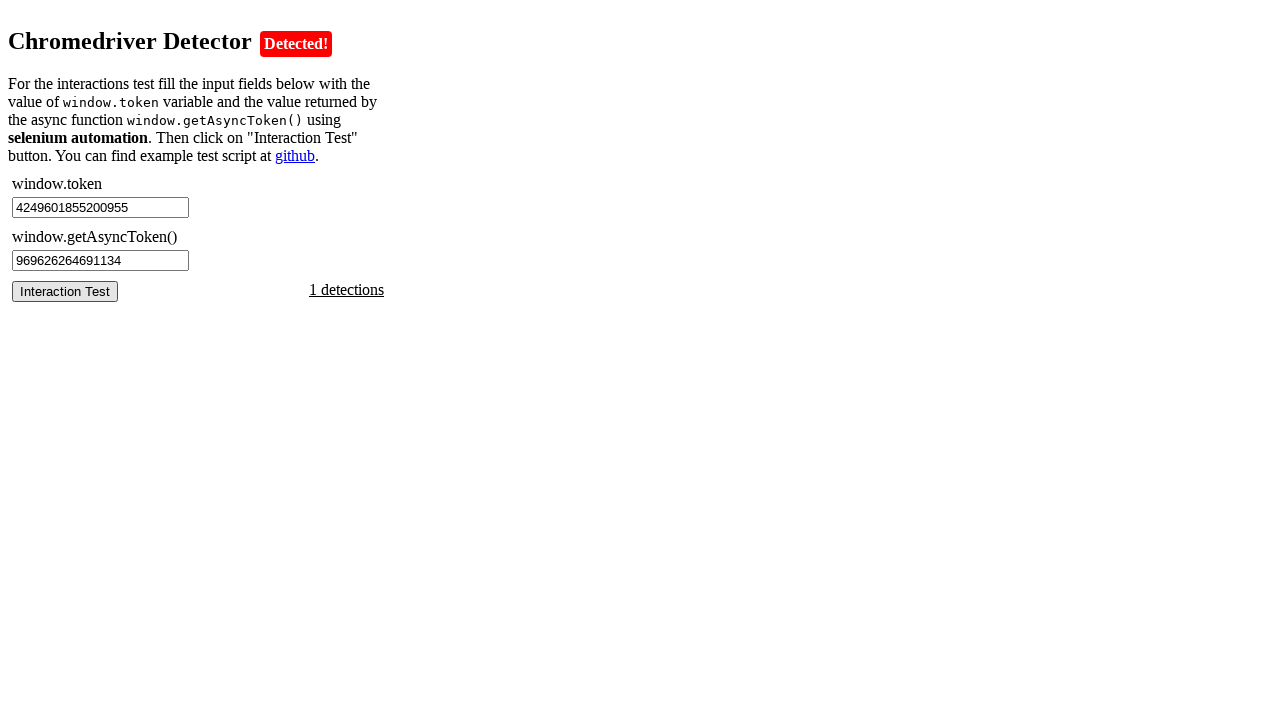